Clicks generate button, reads task descriptions, and selects matching options from dropdown tables based on first letter

Starting URL: https://obstaclecourse.tricentis.com/Obstacles/14090

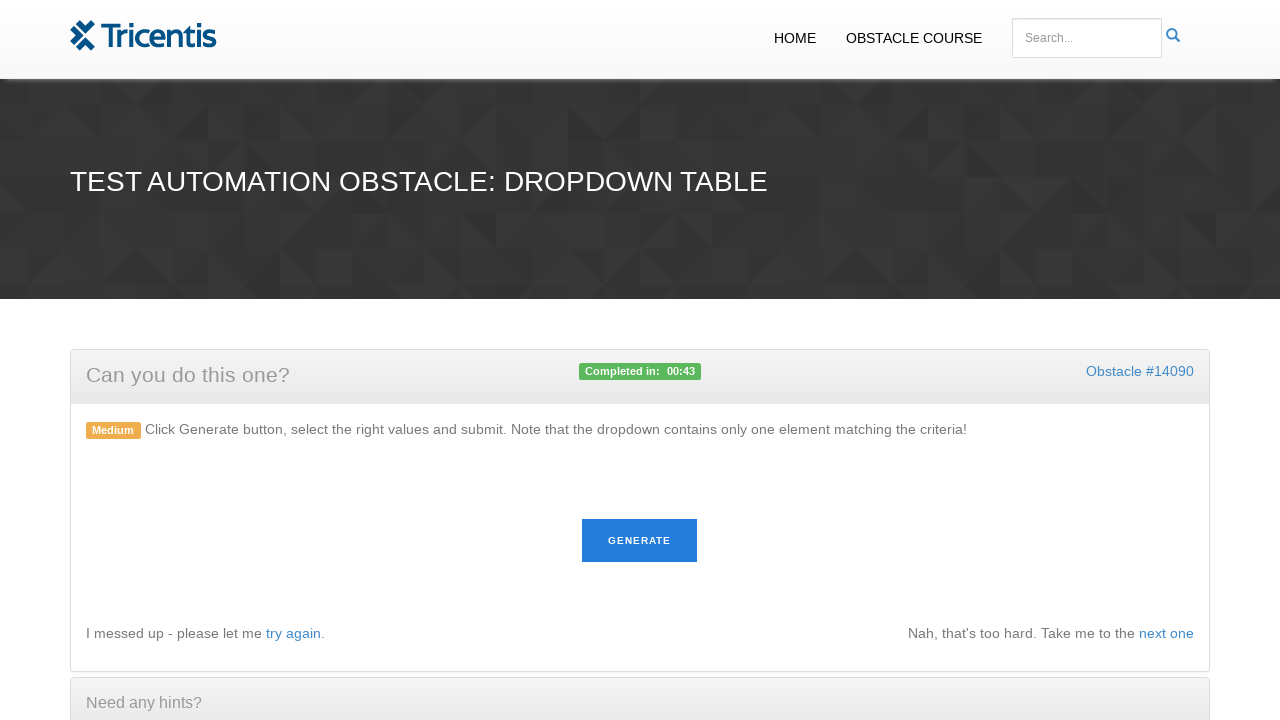

Clicked generate button at (640, 541) on #generate
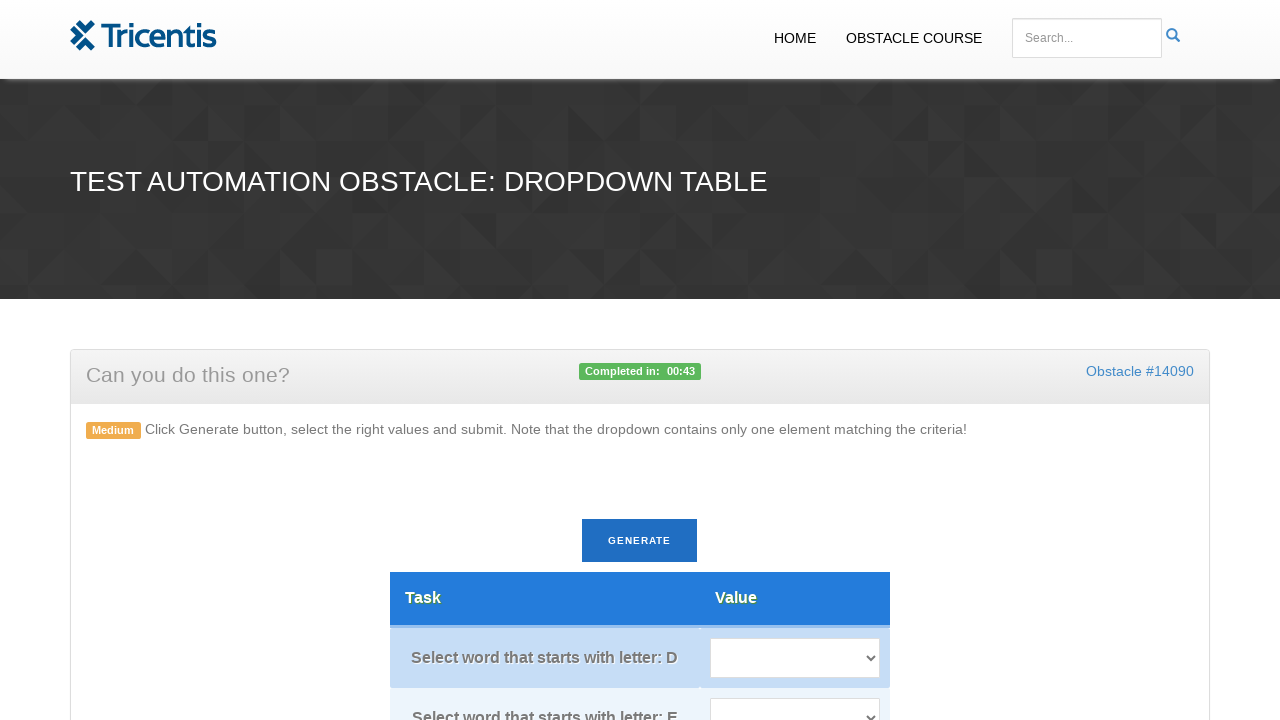

Task elements loaded
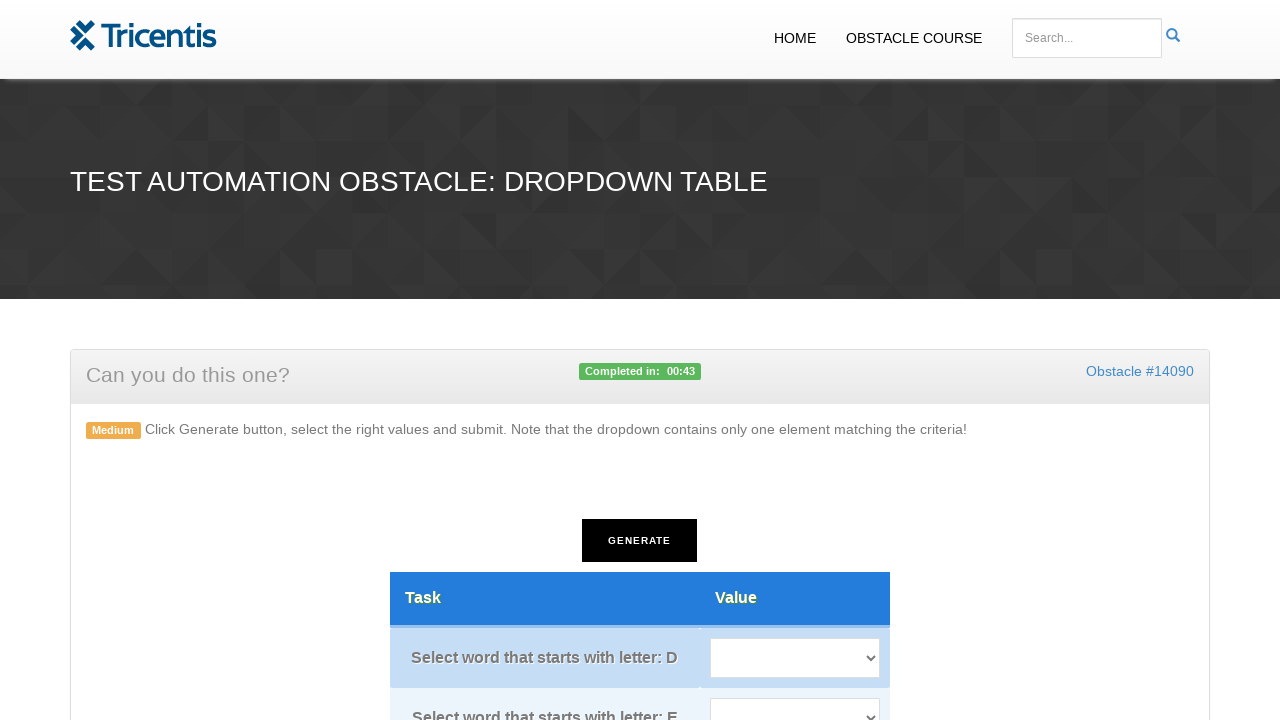

Retrieved all task elements and dropdown select elements
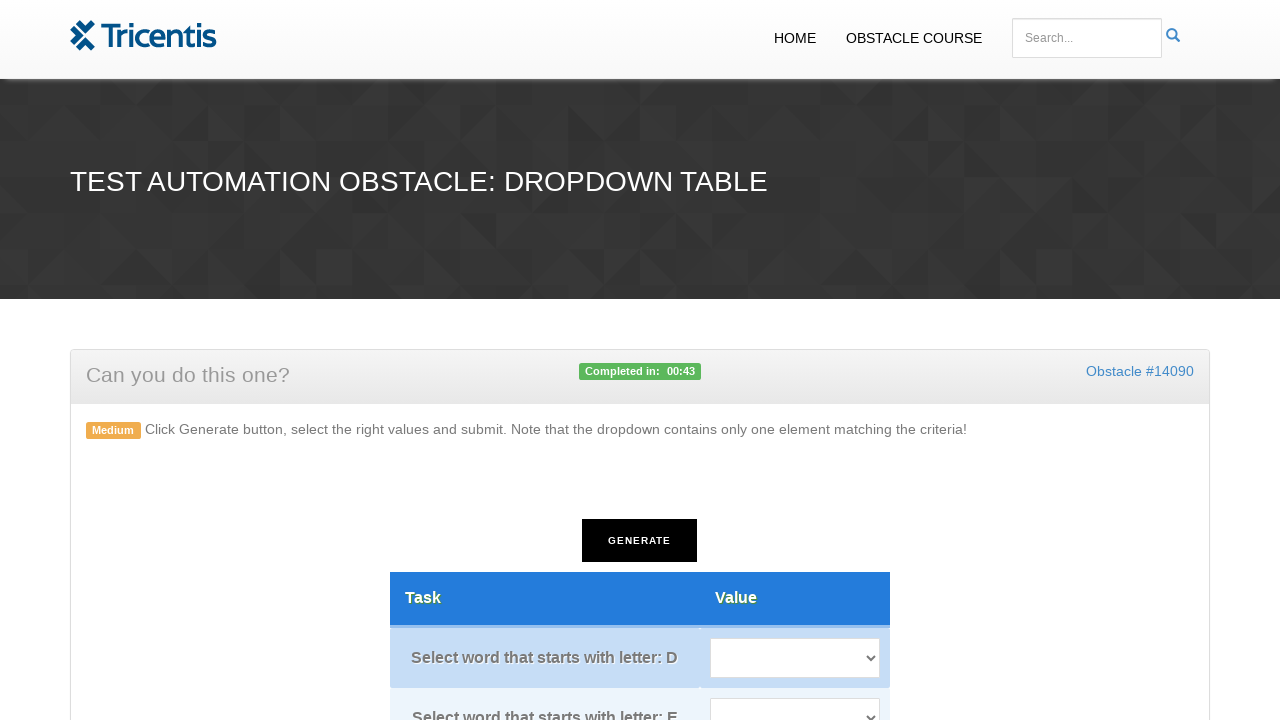

Selected option 'Distributed Execution' from dropdown for task 1 (matching first letter 'D') on select.tableselect.value >> nth=0
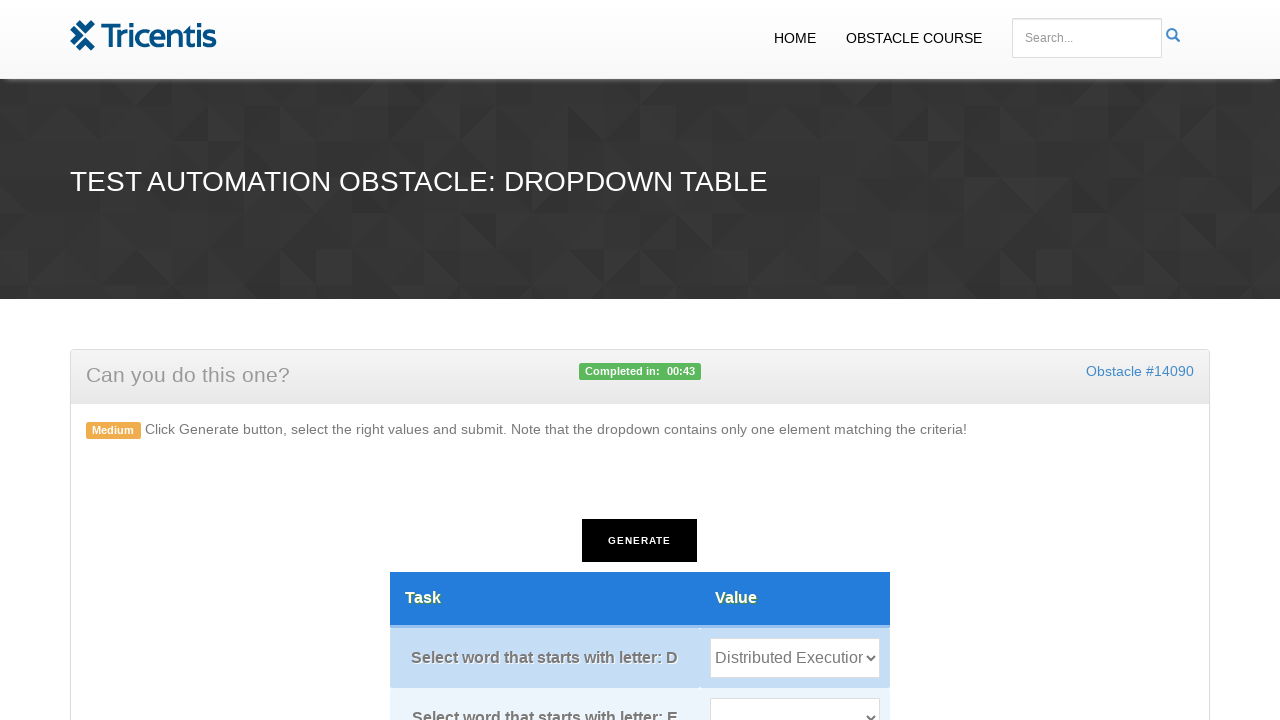

Selected option 'Exploratory' from dropdown for task 2 (matching first letter 'E') on select.tableselect.value >> nth=1
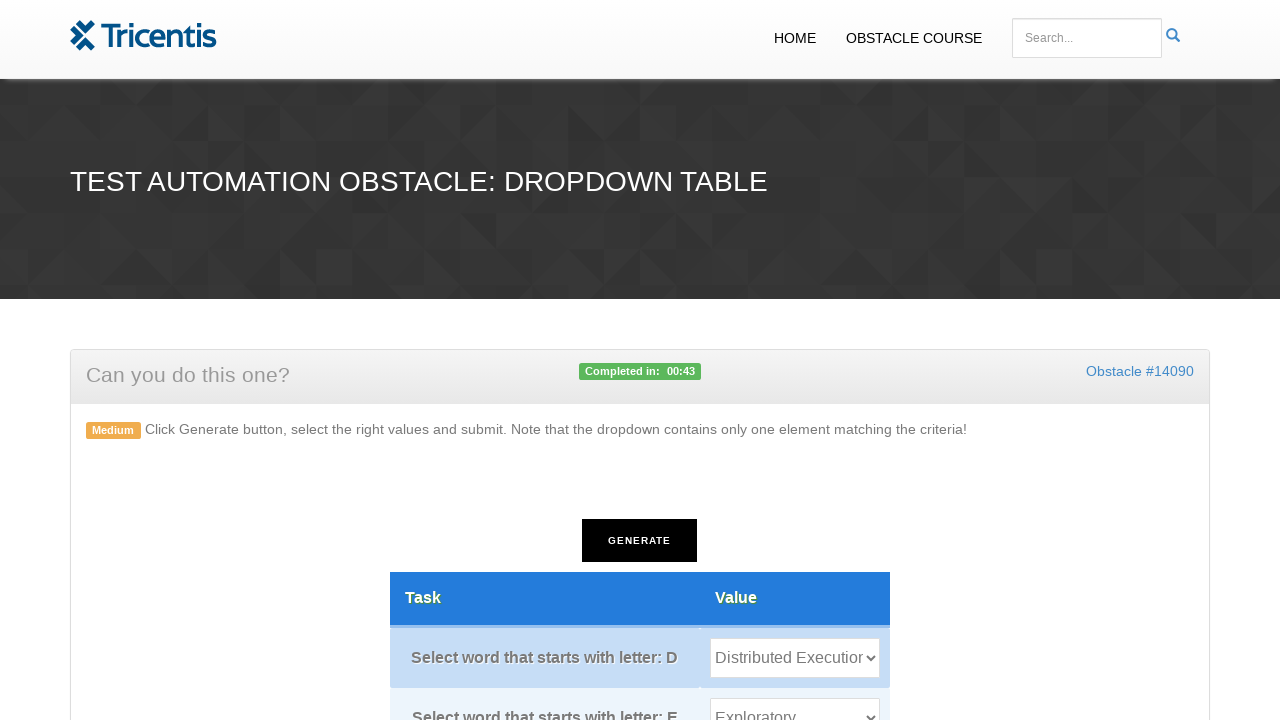

Selected option 'Mobile' from dropdown for task 3 (matching first letter 'M') on select.tableselect.value >> nth=2
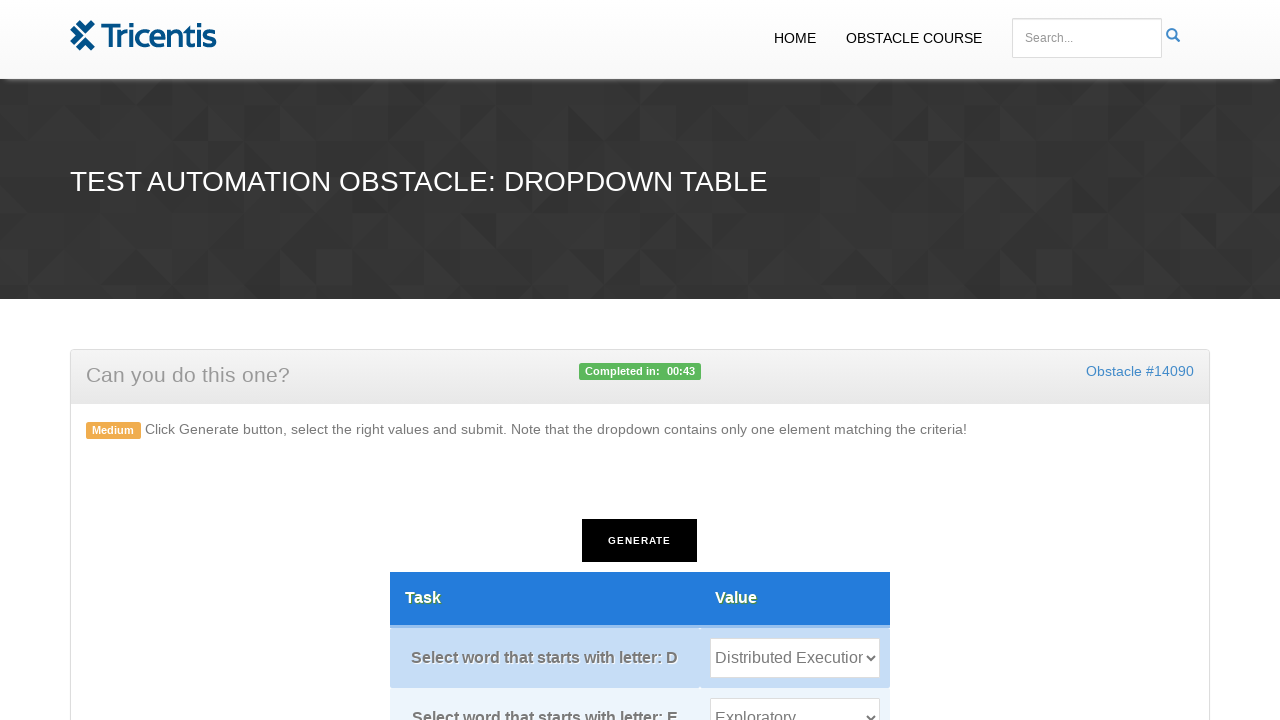

Selected option 'Recorder' from dropdown for task 4 (matching first letter 'R') on select.tableselect.value >> nth=3
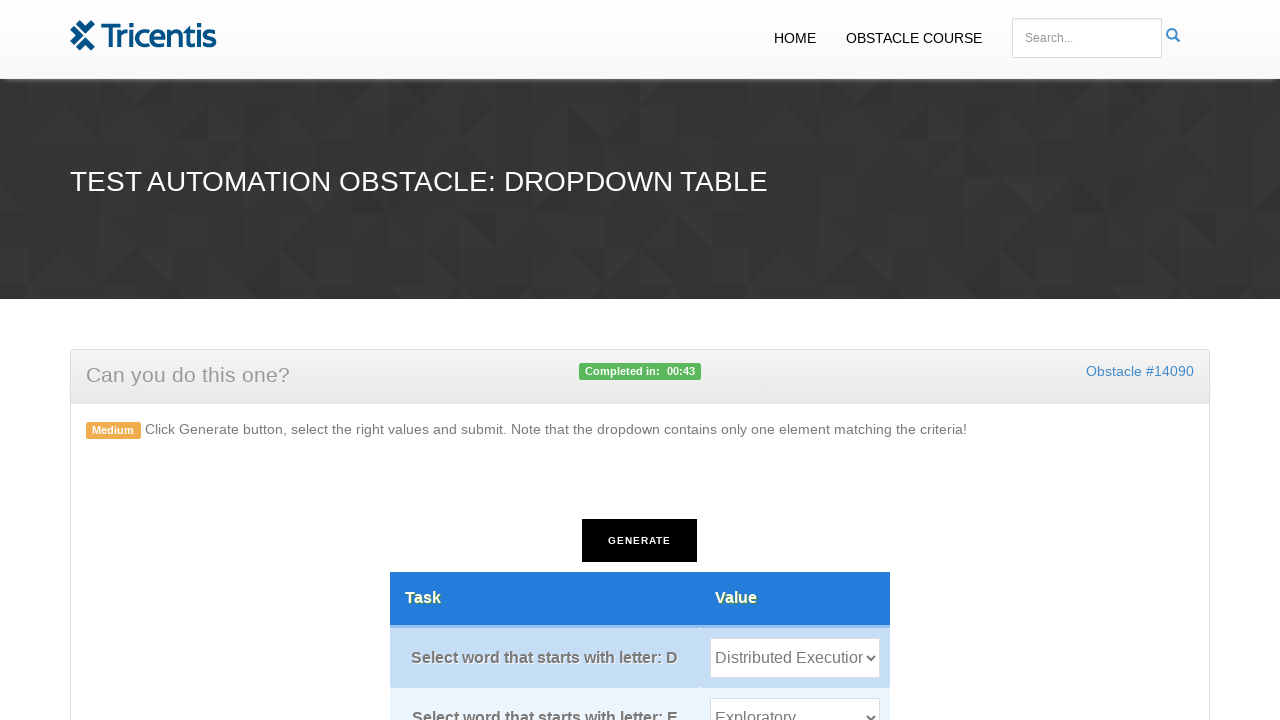

Selected option 'WebDriver' from dropdown for task 5 (matching first letter 'W') on select.tableselect.value >> nth=4
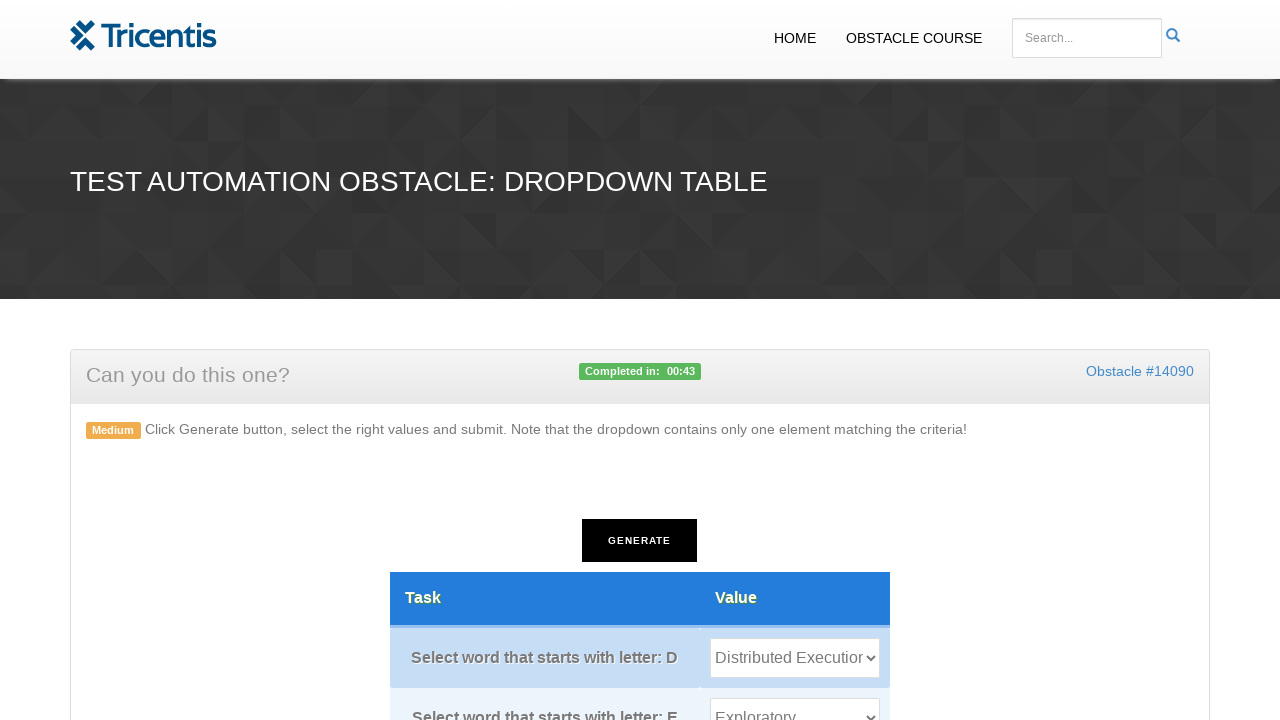

Clicked submit button to complete test at (640, 360) on #submit
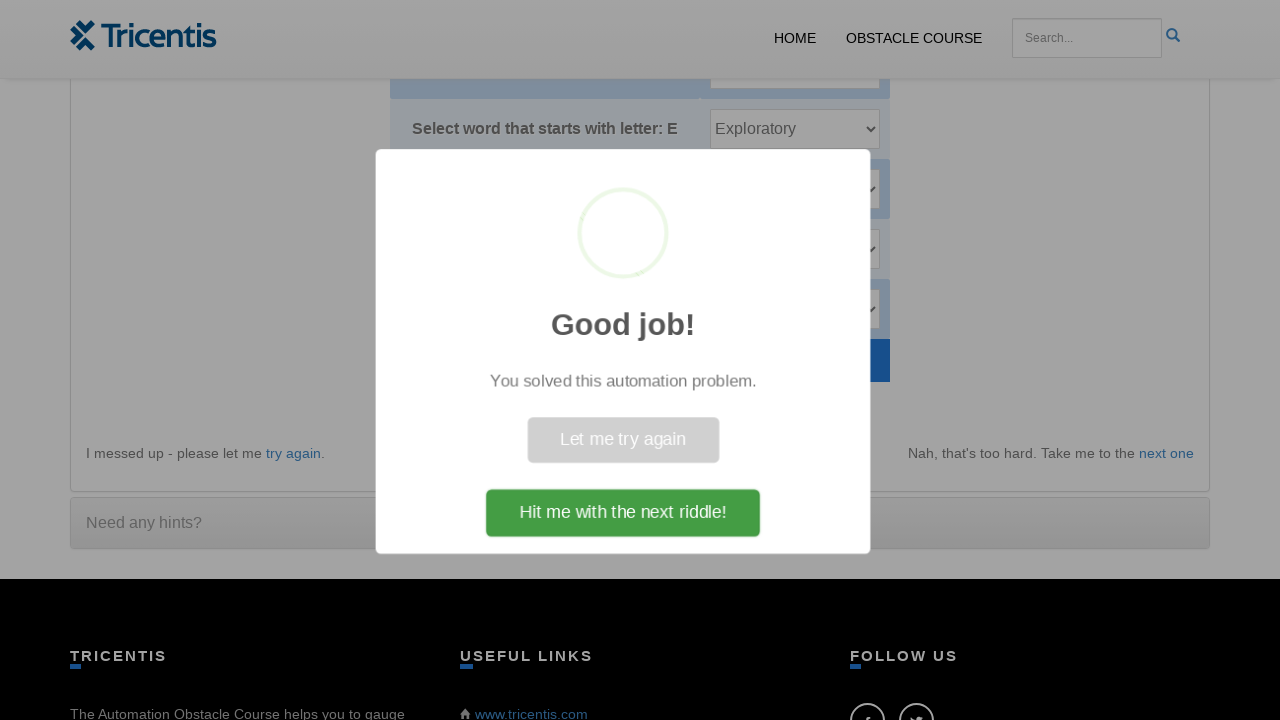

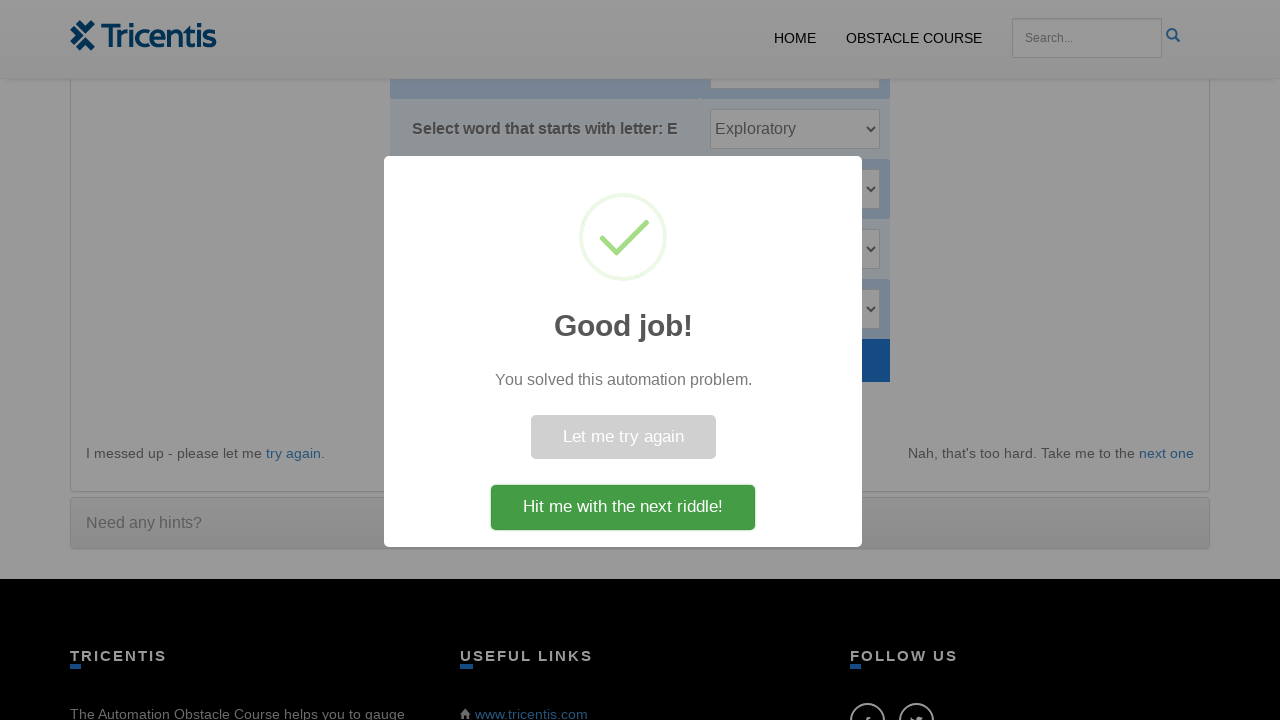